Tests that a checkbox element is displayed on a form testing page by locating it and verifying its visibility

Starting URL: https://www.automationtestinginsider.com/2019/08/textarea-textarea-element-defines-multi.html

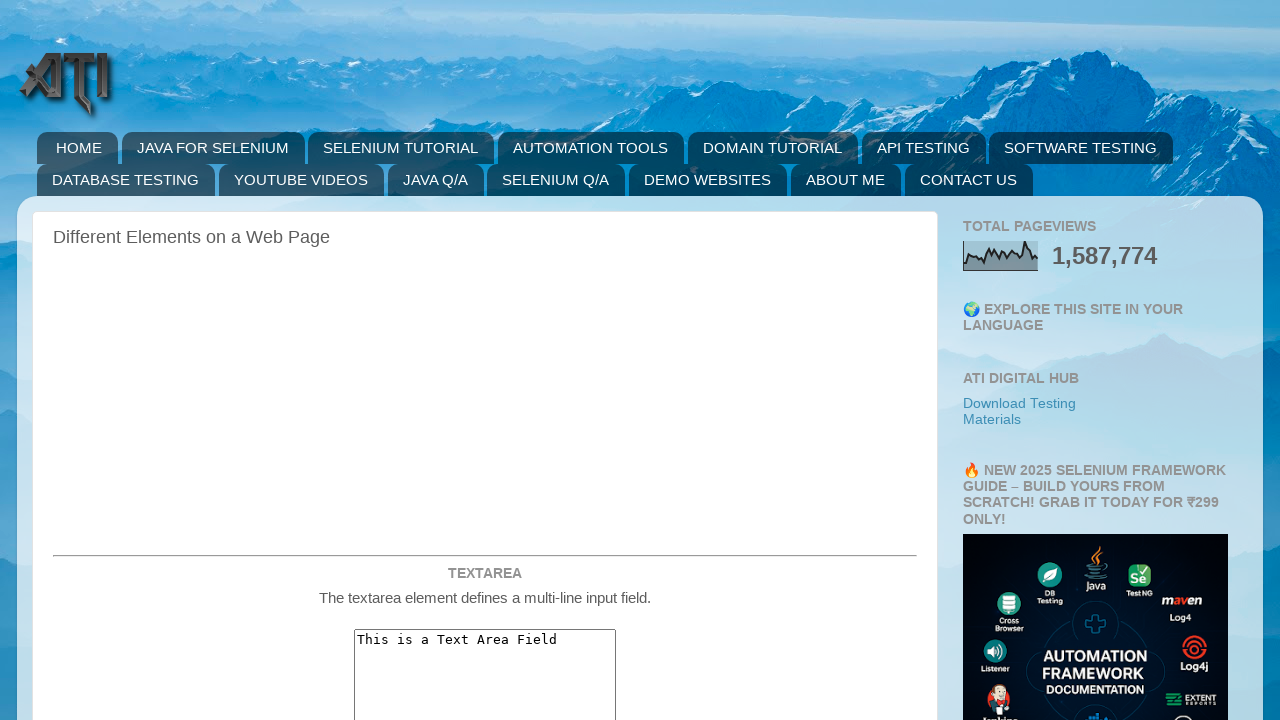

Navigated to form testing page
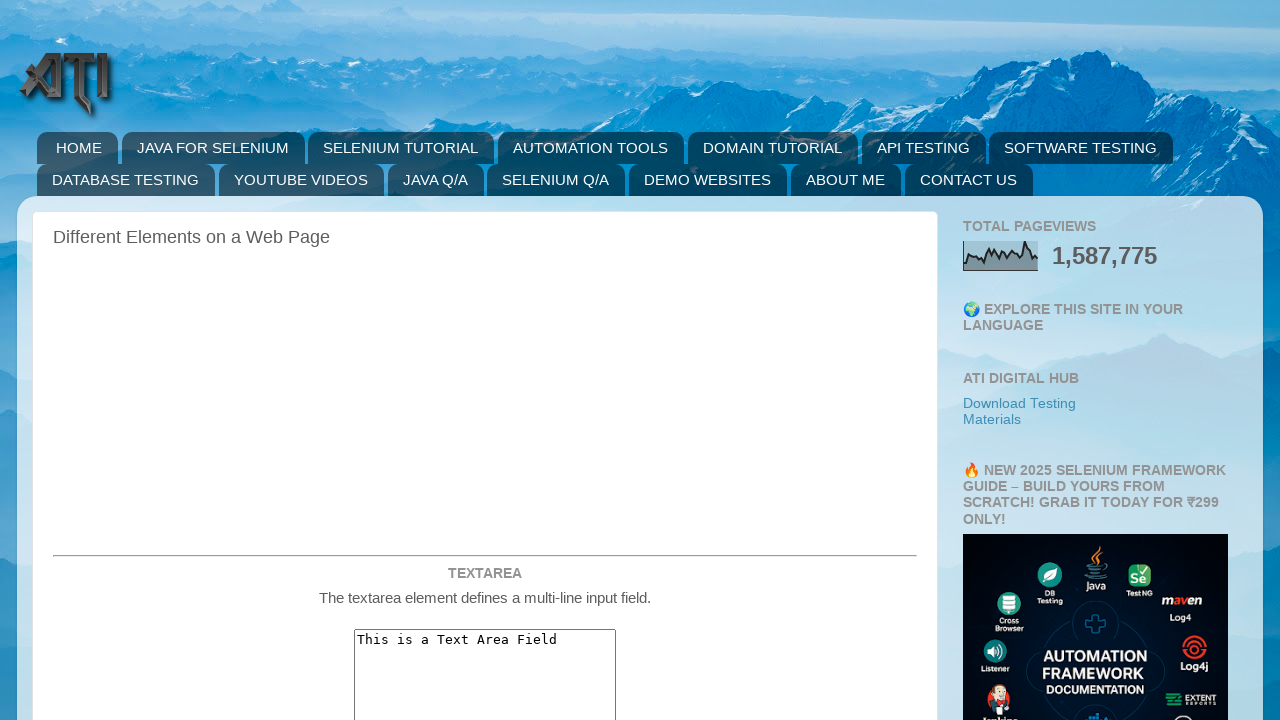

Waited for checkbox element to become visible
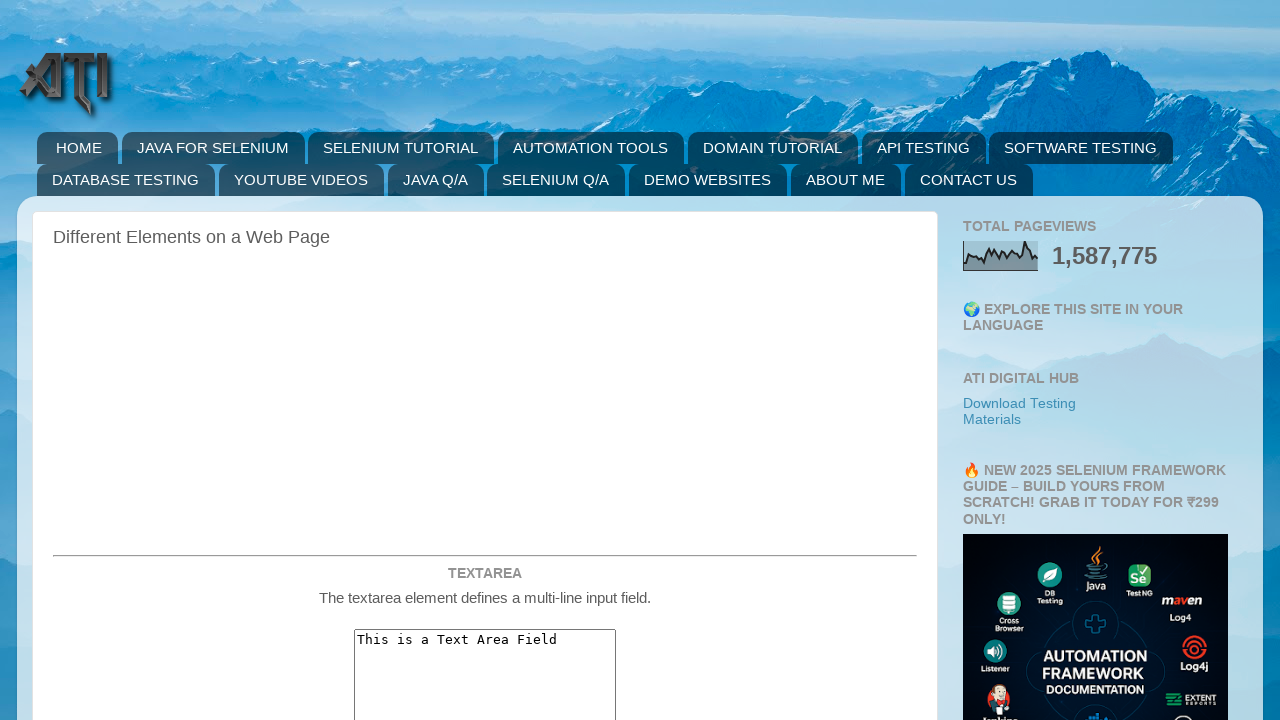

Verified checkbox element is displayed on the form
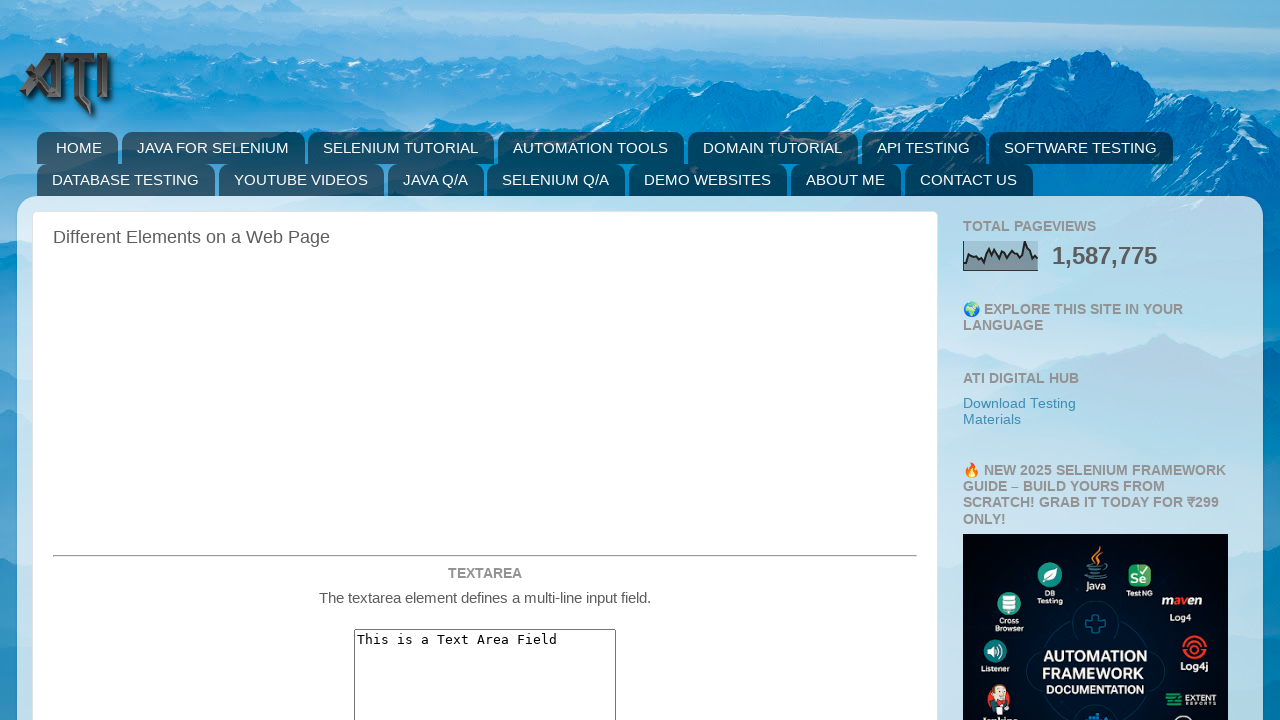

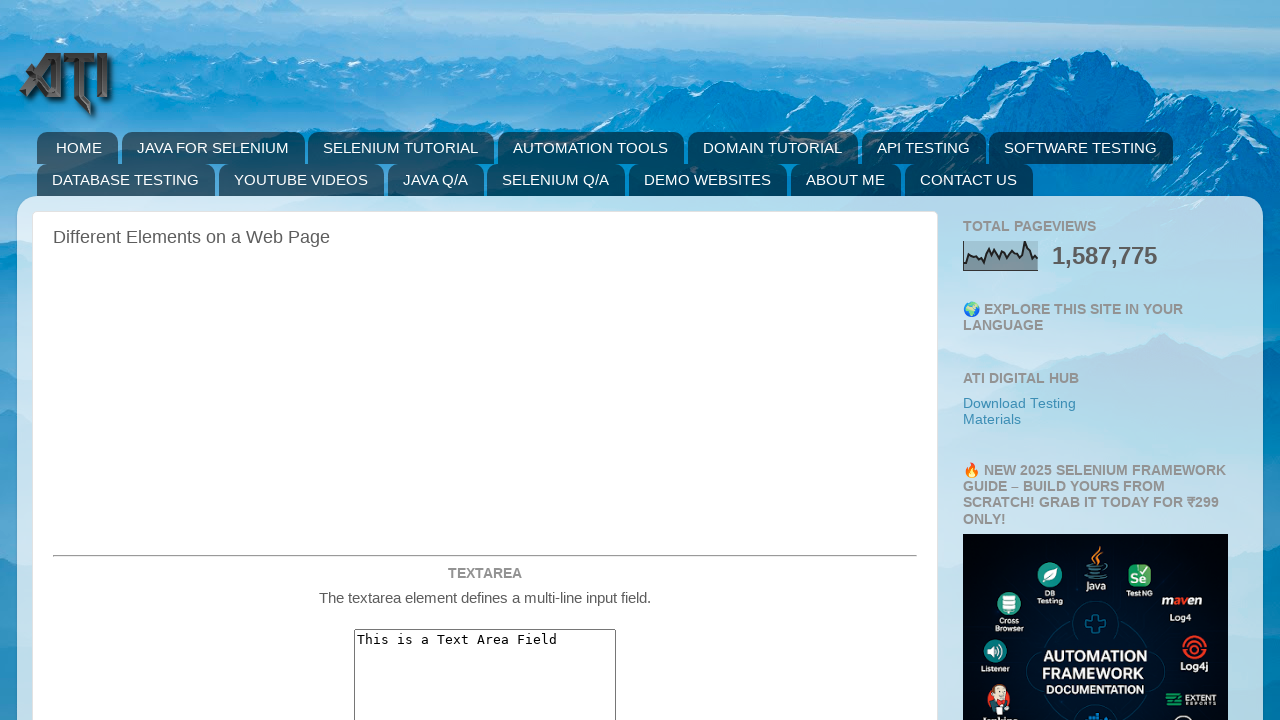